Tests drag and drop functionality by clicking and holding an element, moving it to another element, and releasing it

Starting URL: https://the-internet.herokuapp.com/drag_and_drop

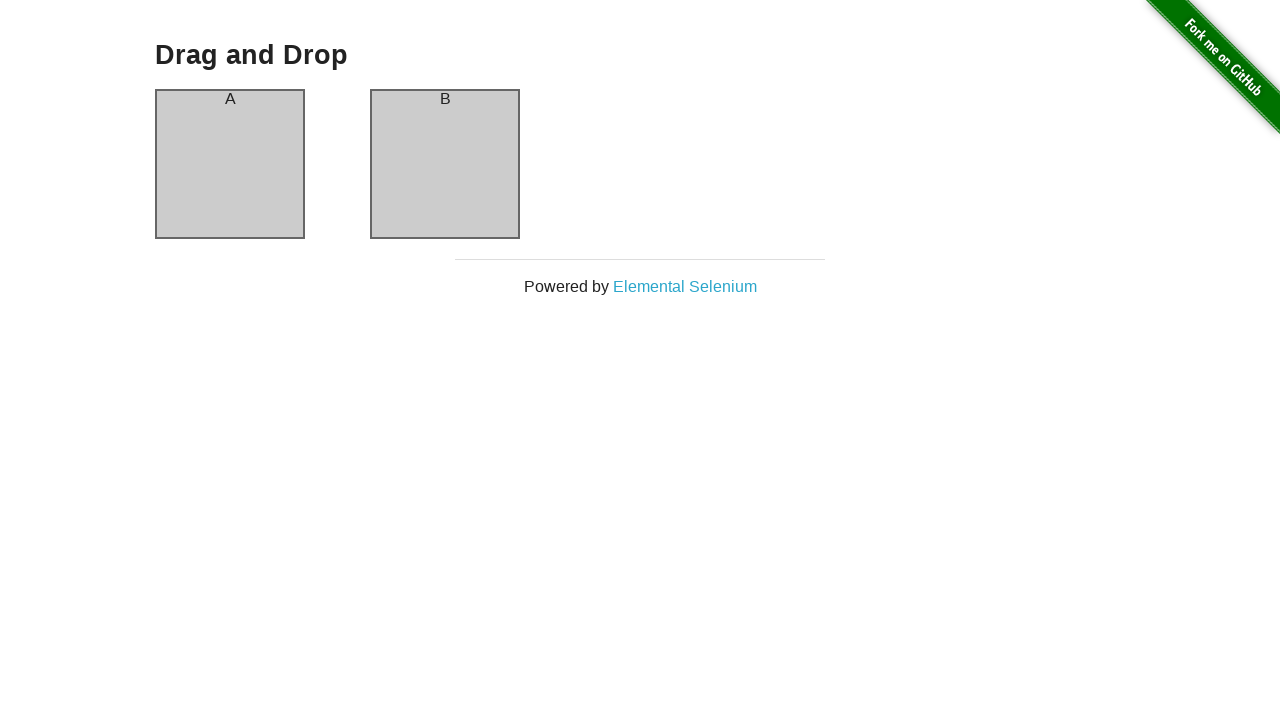

Located source element (column-a) for drag and drop
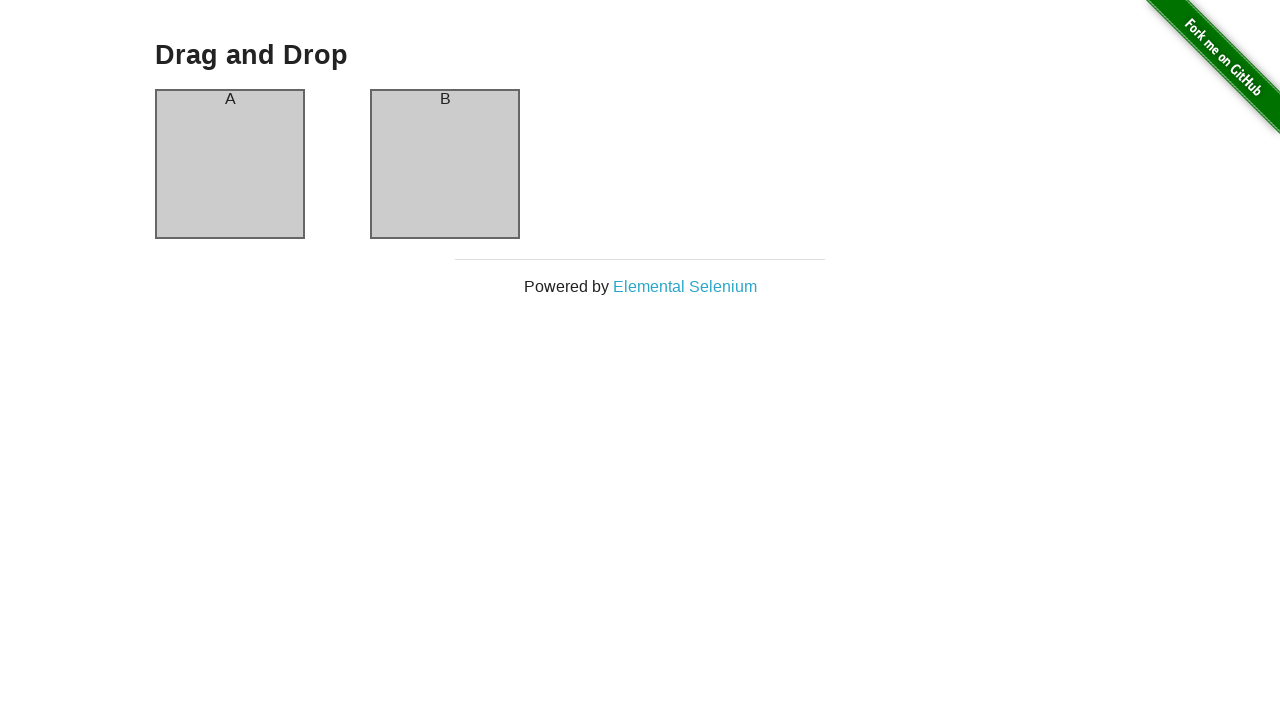

Located target element (column-b) for drag and drop
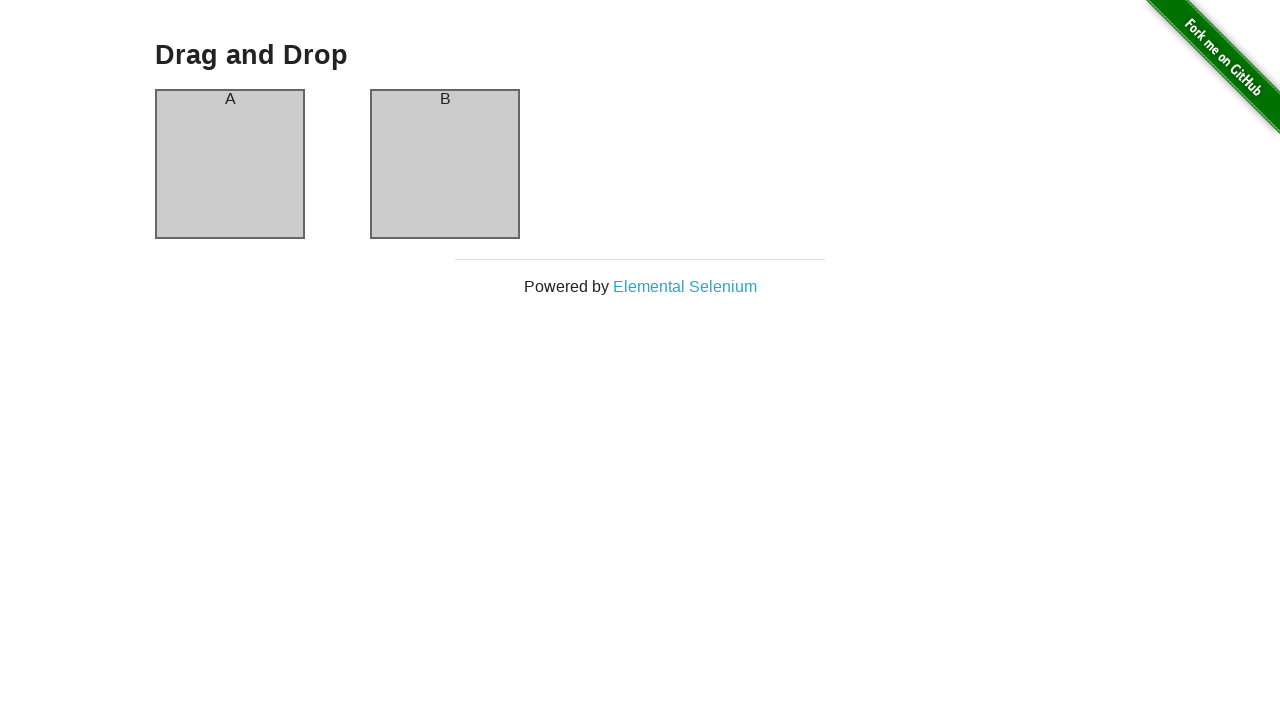

Dragged column-a to column-b, completing drag and drop operation at (445, 164)
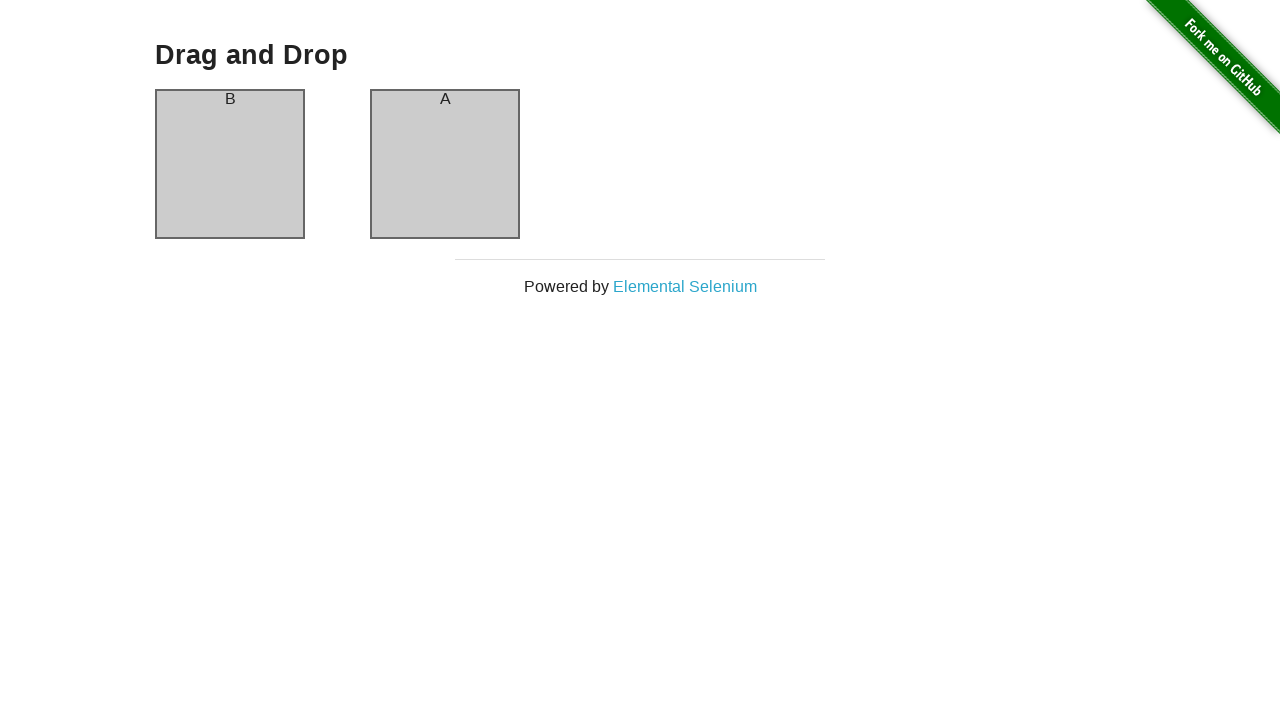

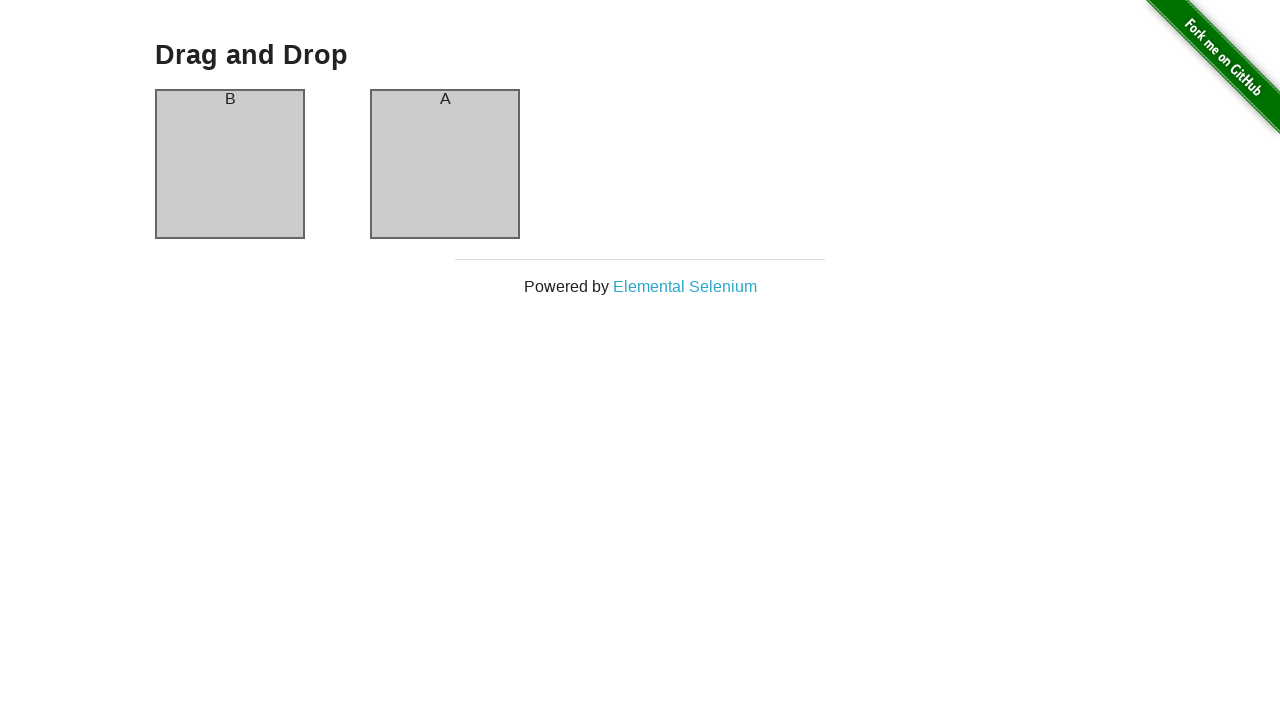